Tests signature pad functionality by drawing a pattern using mouse actions, then clearing the canvas

Starting URL: http://szimek.github.io/signature_pad/

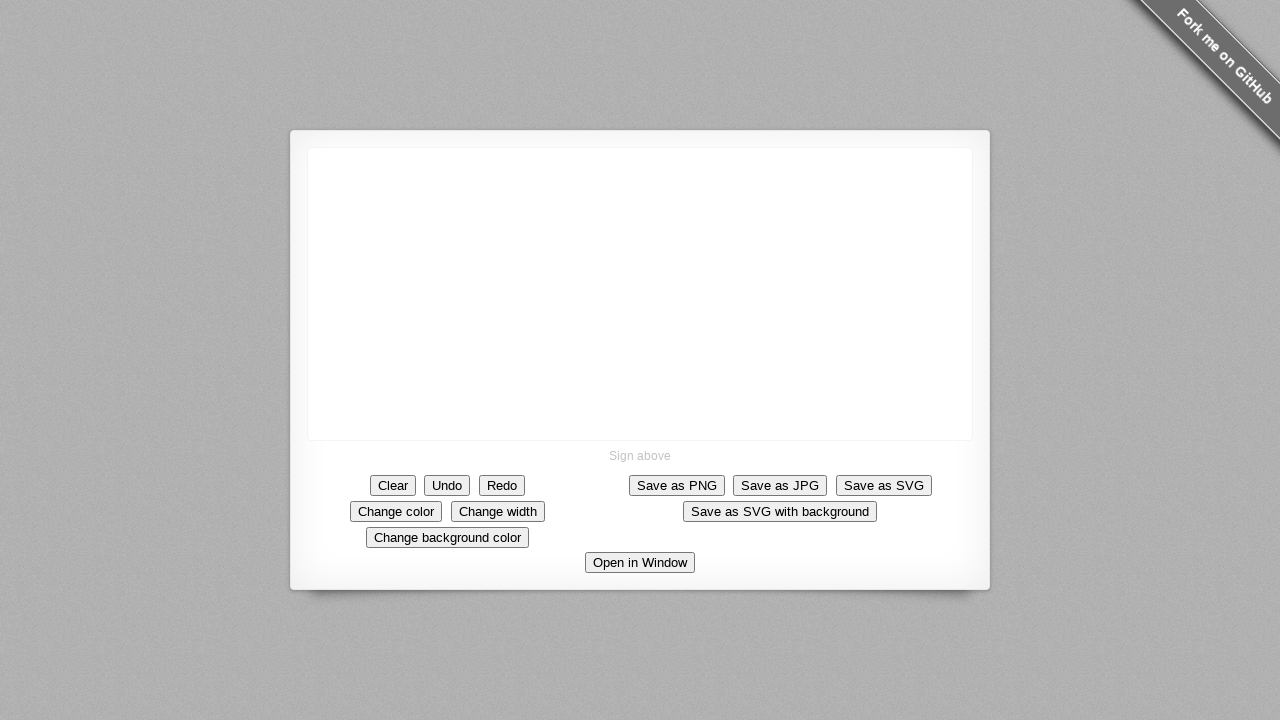

Located canvas element
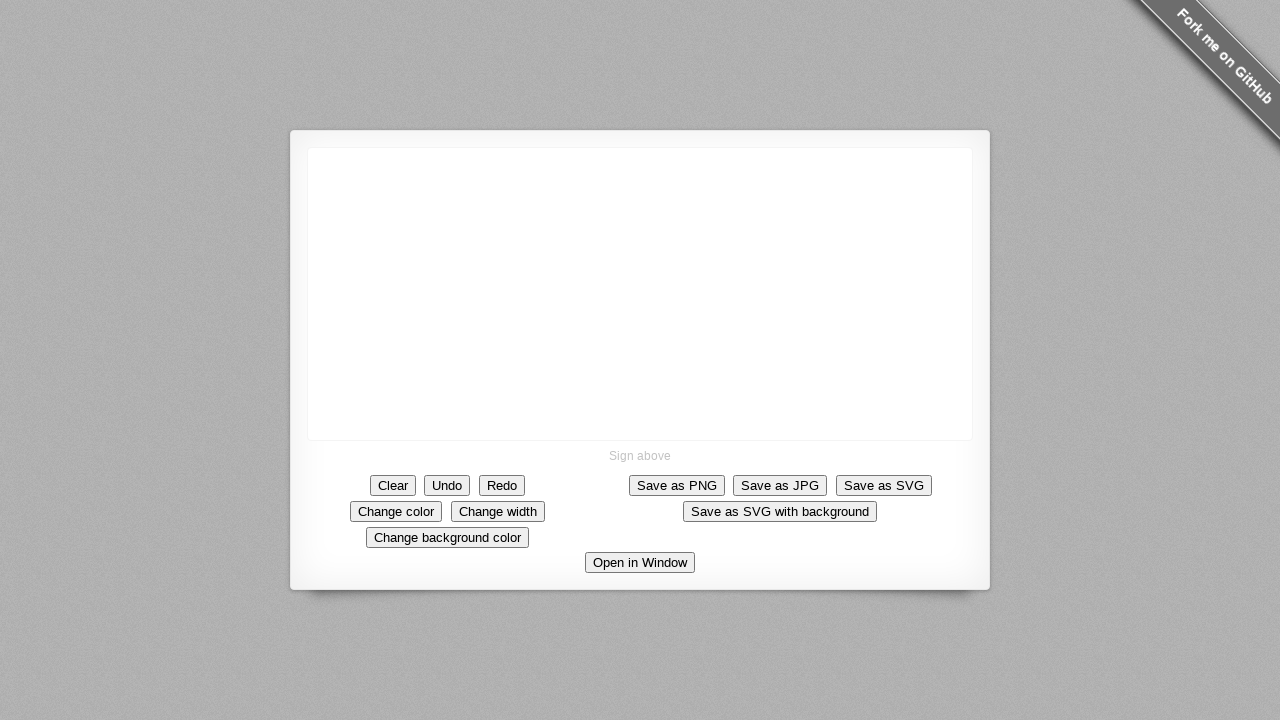

Retrieved canvas bounding box
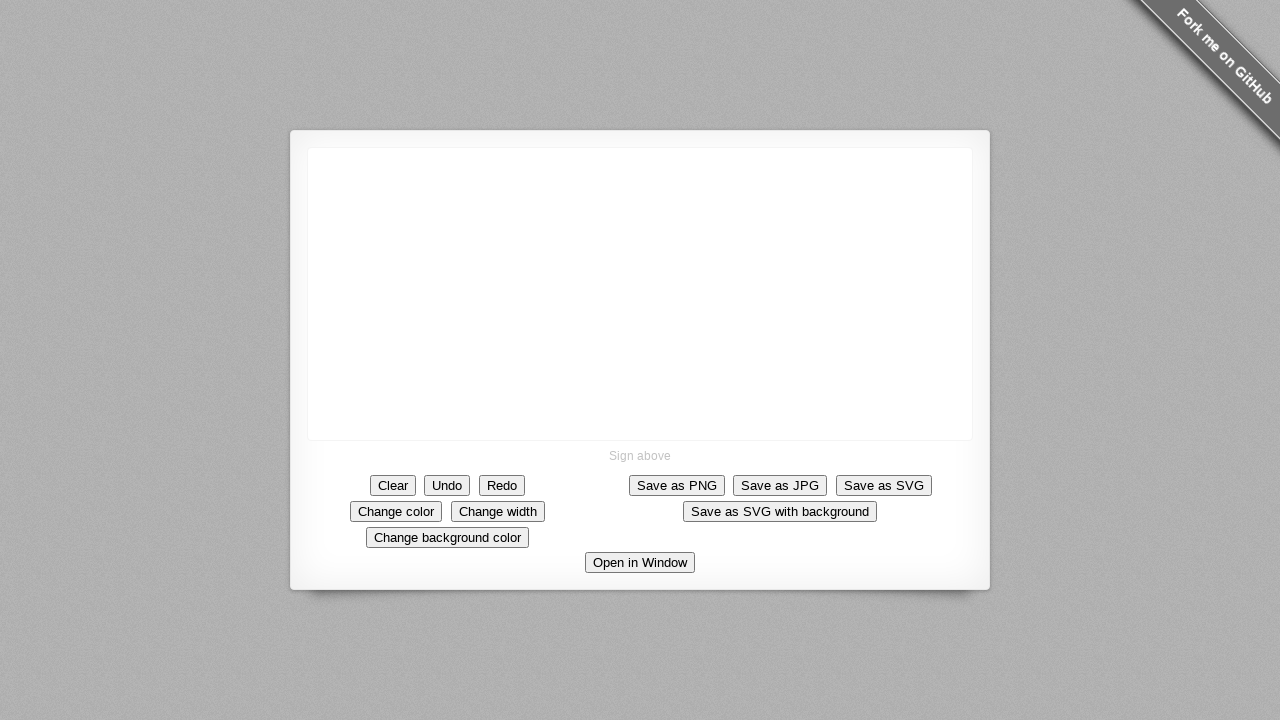

Moved mouse to center of canvas at (640, 294)
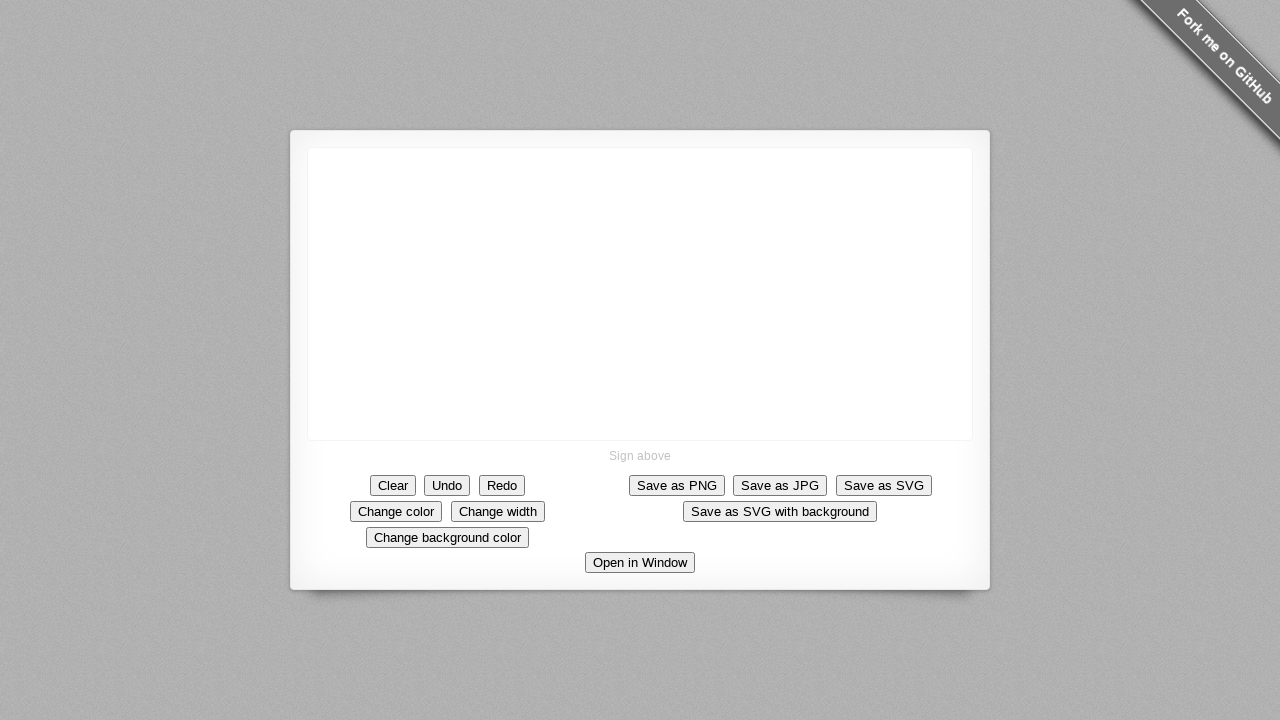

Pressed mouse button down to start drawing at (640, 294)
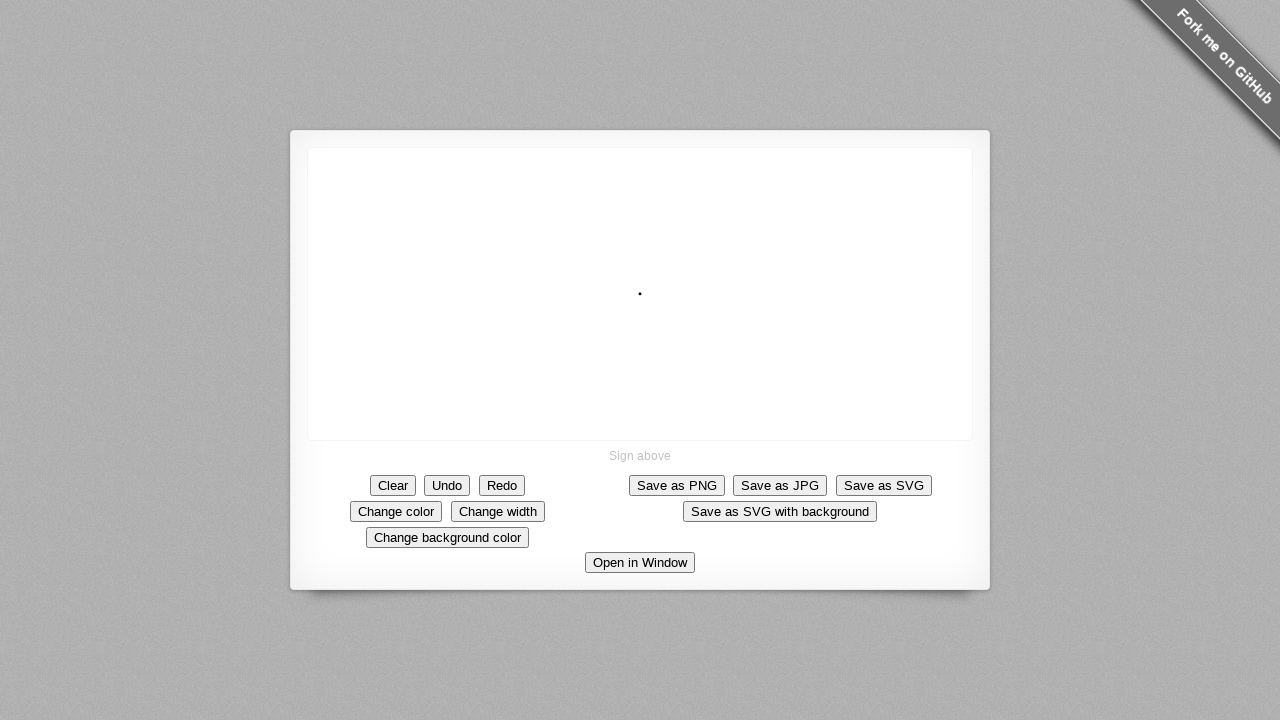

Drew diagonal line up-left on canvas at (590, 244)
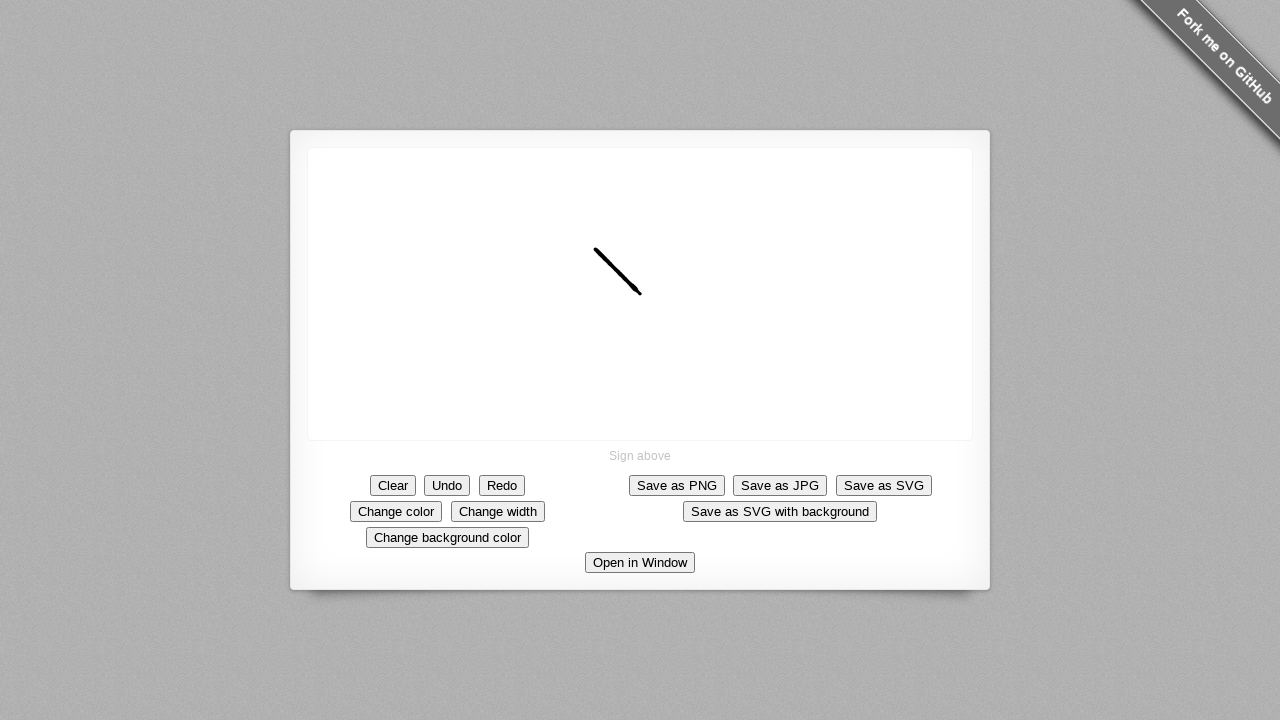

Drew vertical line down on canvas at (590, 294)
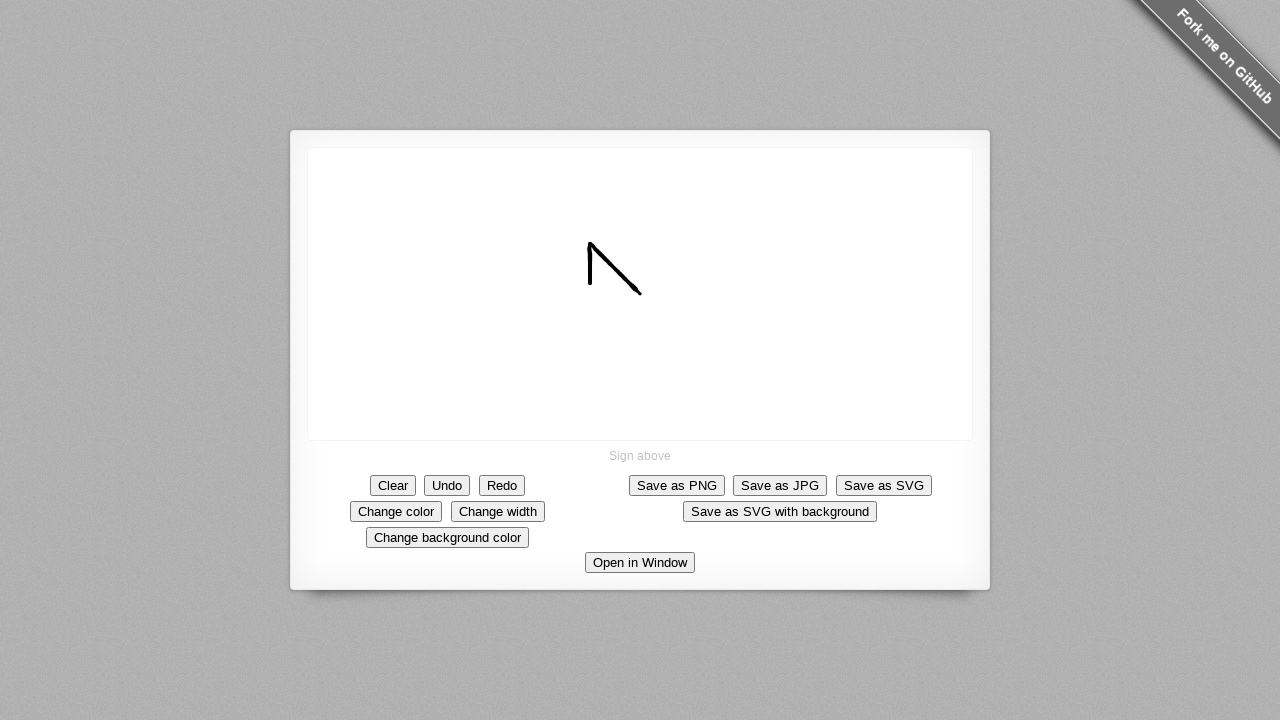

Drew horizontal line right on canvas at (640, 294)
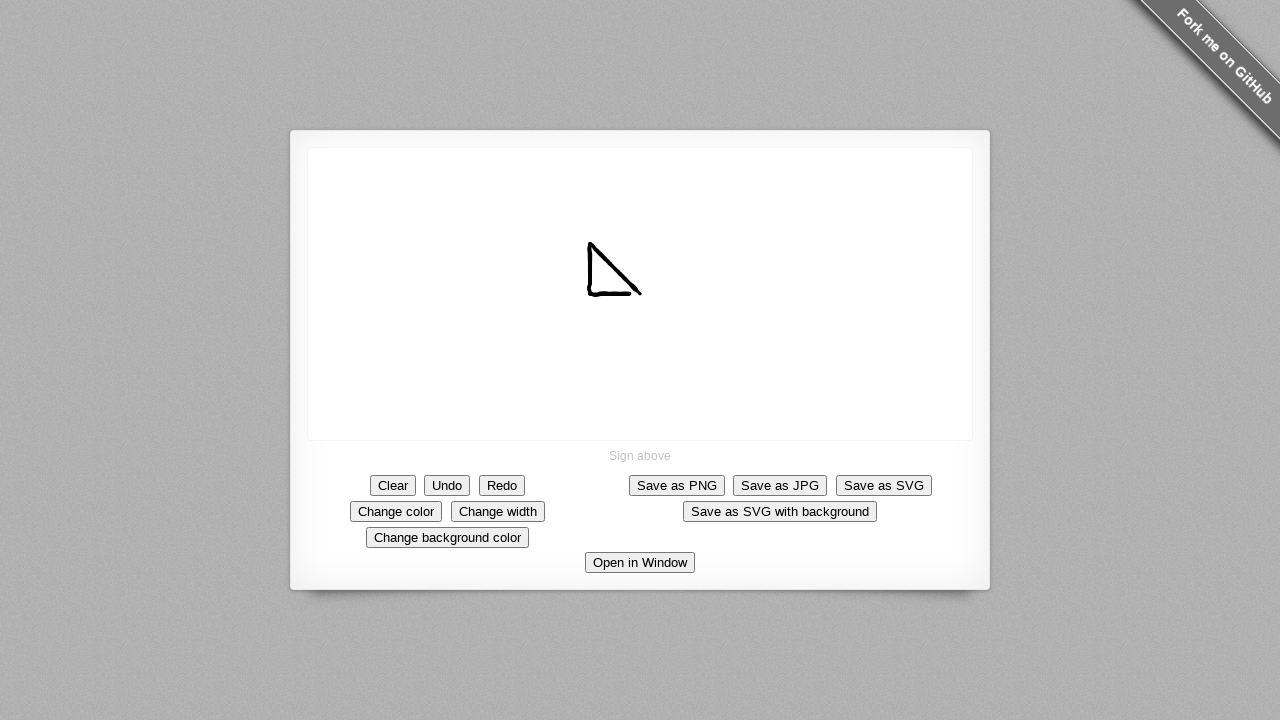

Released mouse button to finish drawing pattern at (640, 294)
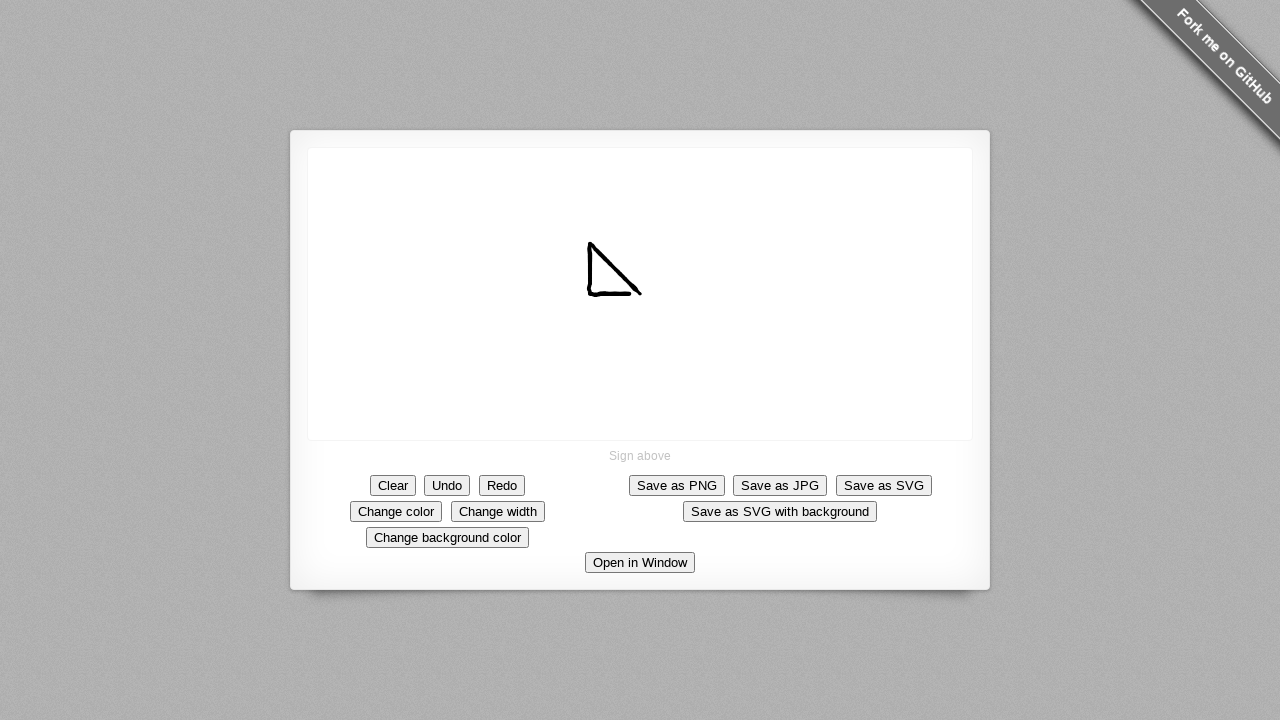

Waited 5 seconds to view the drawn signature
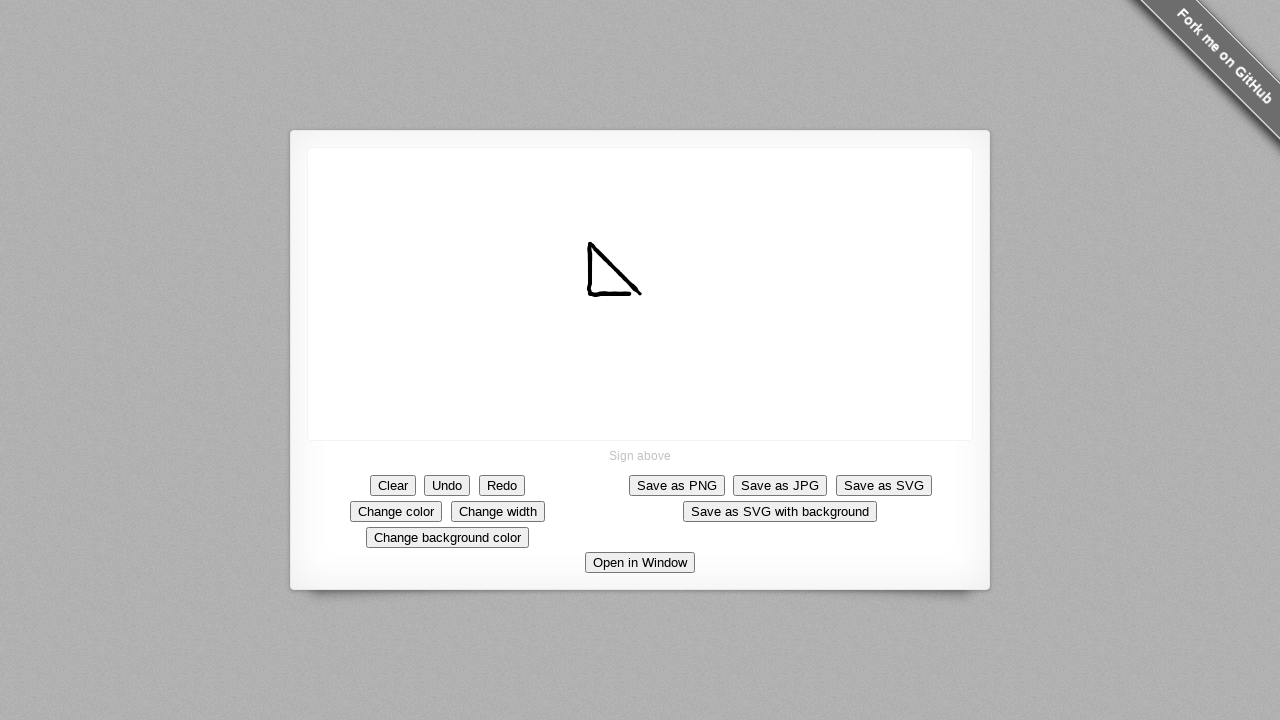

Clicked Clear button to reset the signature pad at (393, 485) on xpath=//button[text()='Clear']
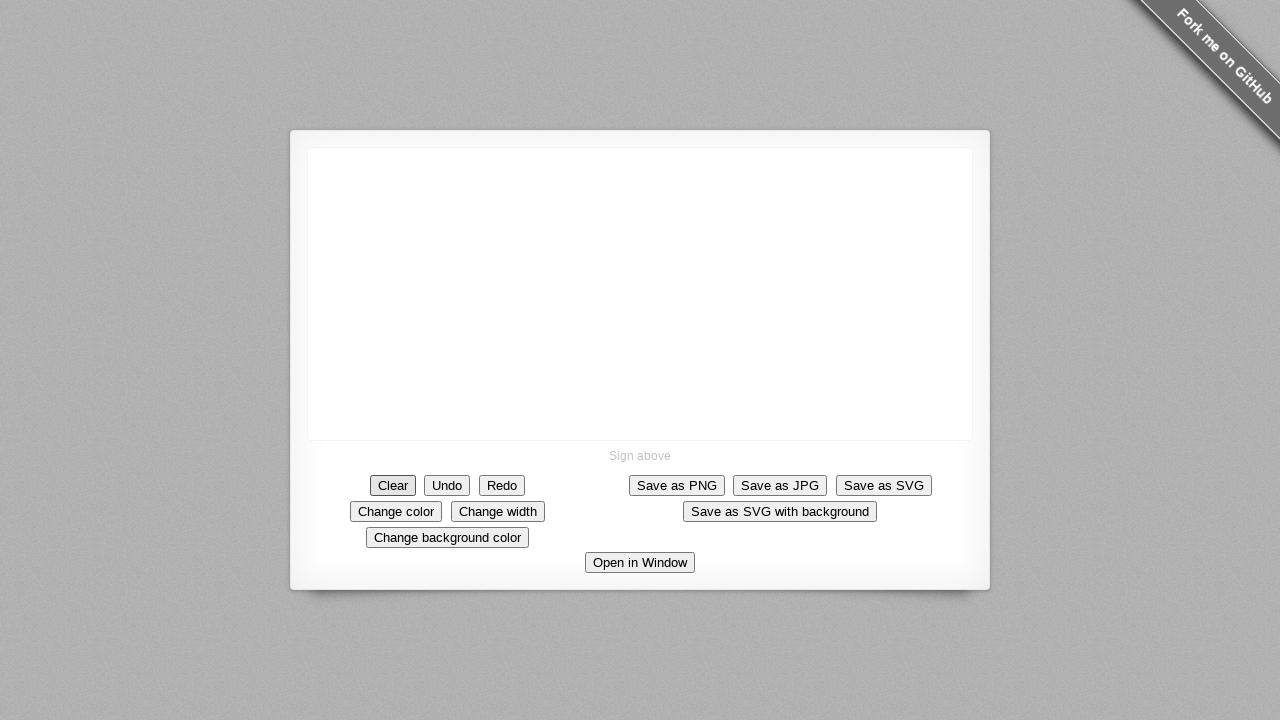

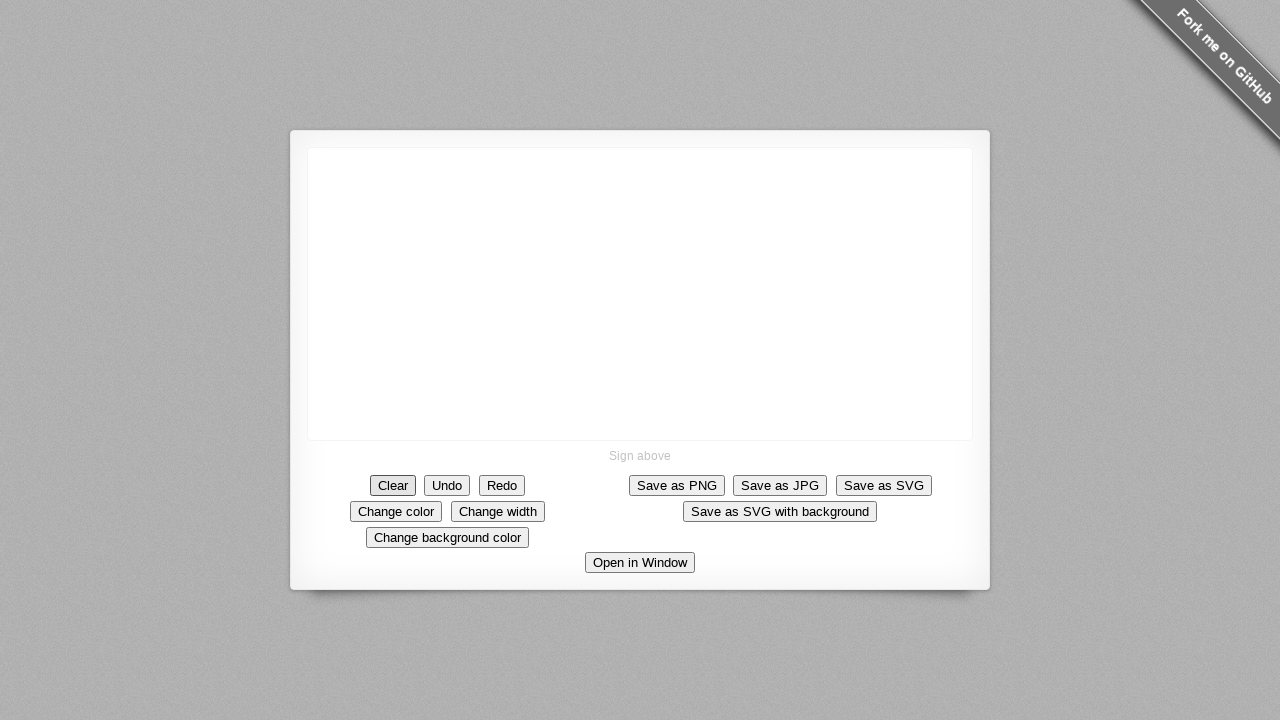